Tests that a submit button becomes clickable after dynamic loading completes

Starting URL: https://practice.cydeo.com/dynamic_loading/3

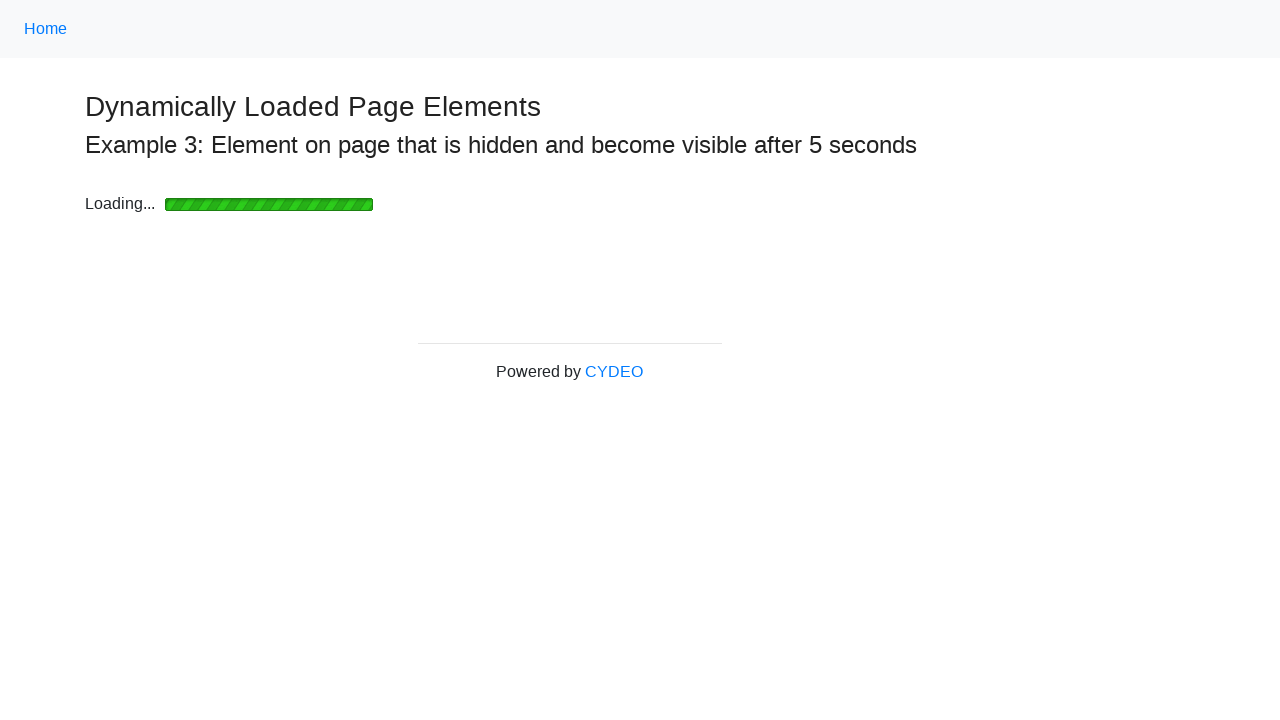

Located submit button element
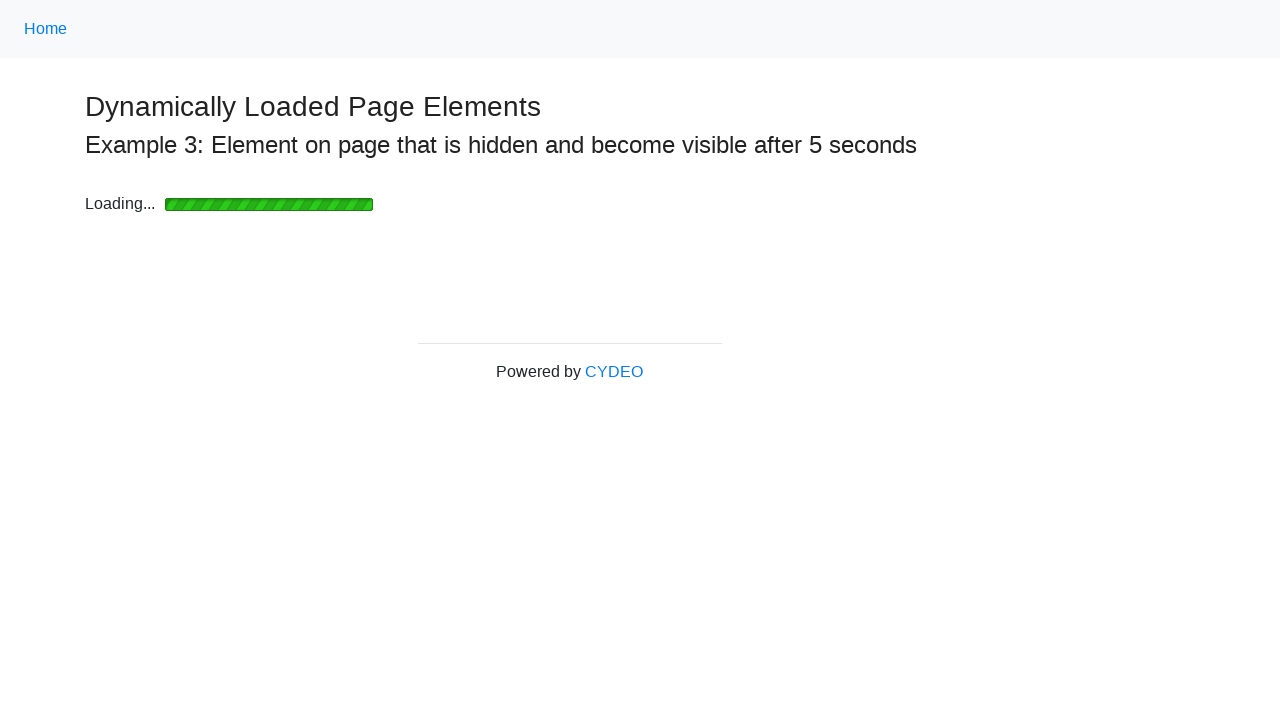

Submit button became visible after dynamic loading completed
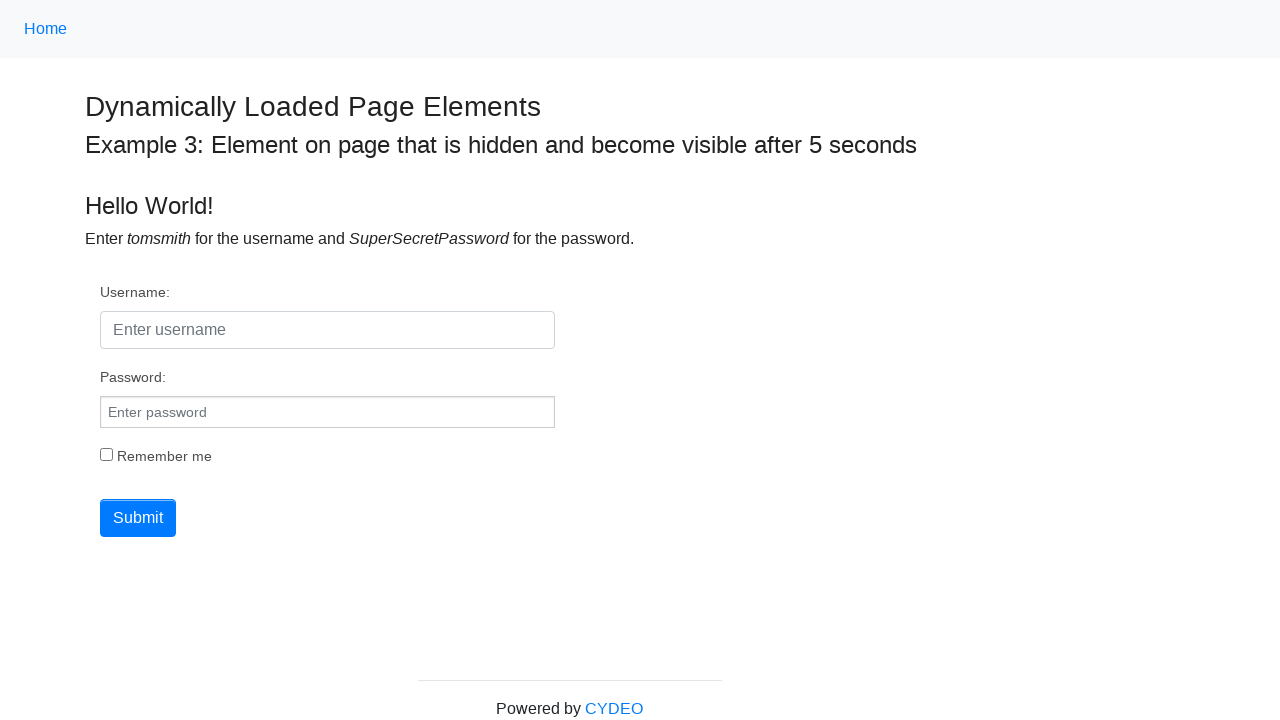

Verified that submit button is visible
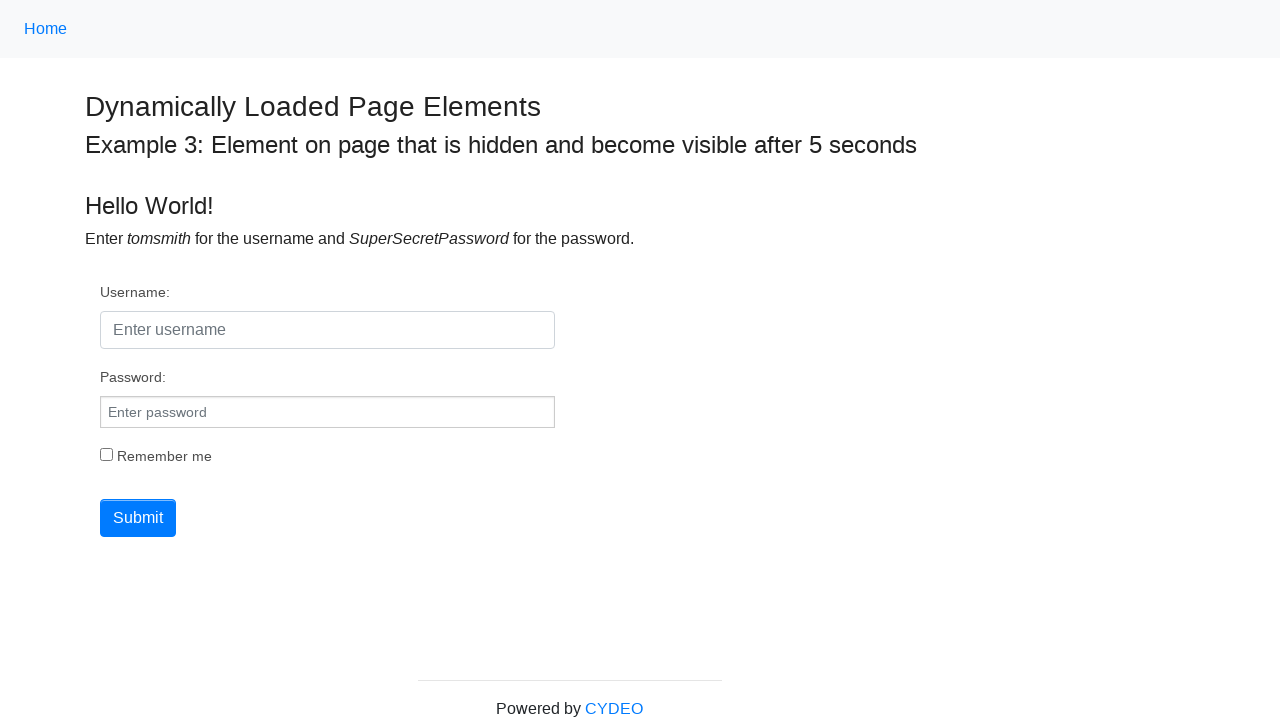

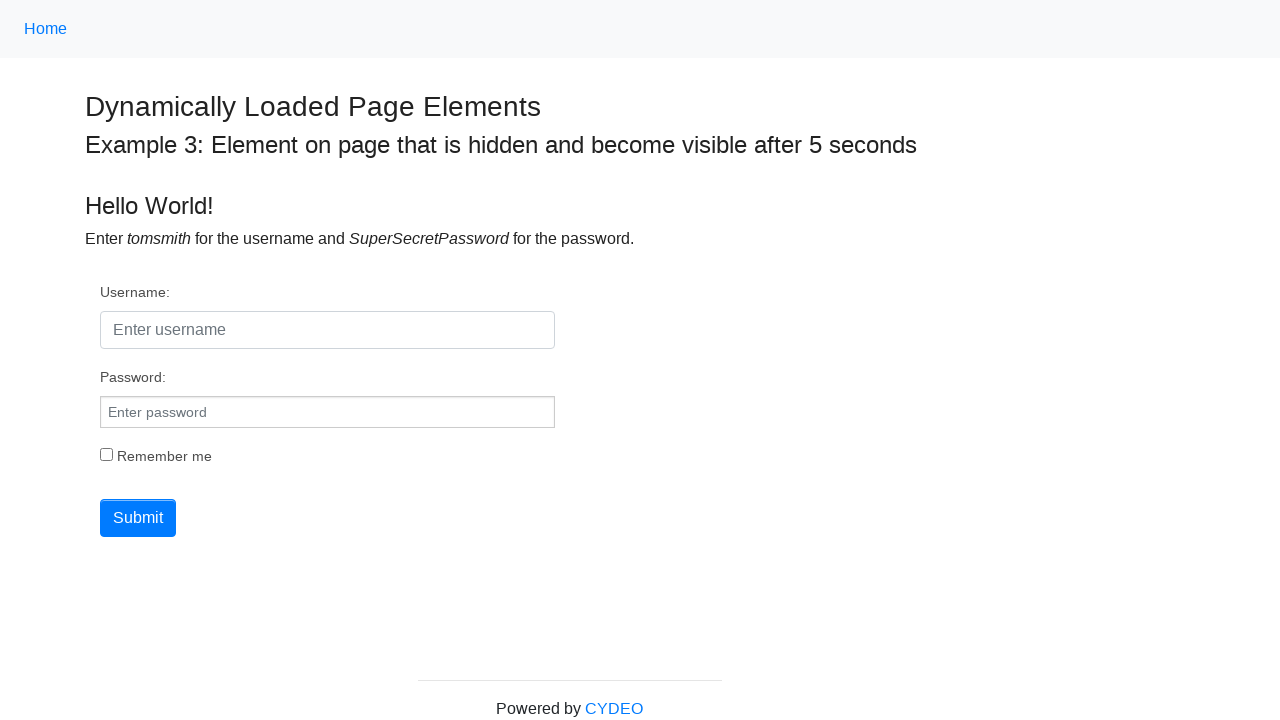